Tests the lead creation workflow in a CRM system by logging in, navigating to the Create Lead form, and filling out various fields including dropdown selections

Starting URL: http://leaftaps.com/opentaps/

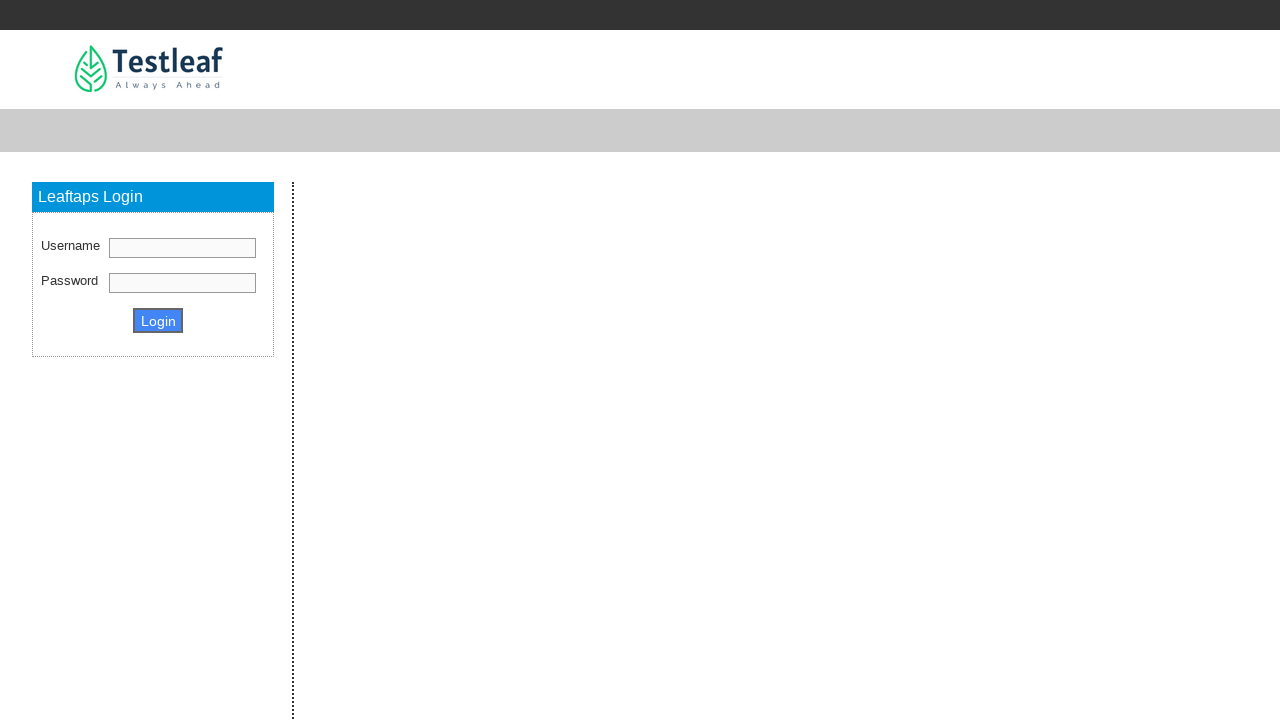

Retrieved h2 text from page
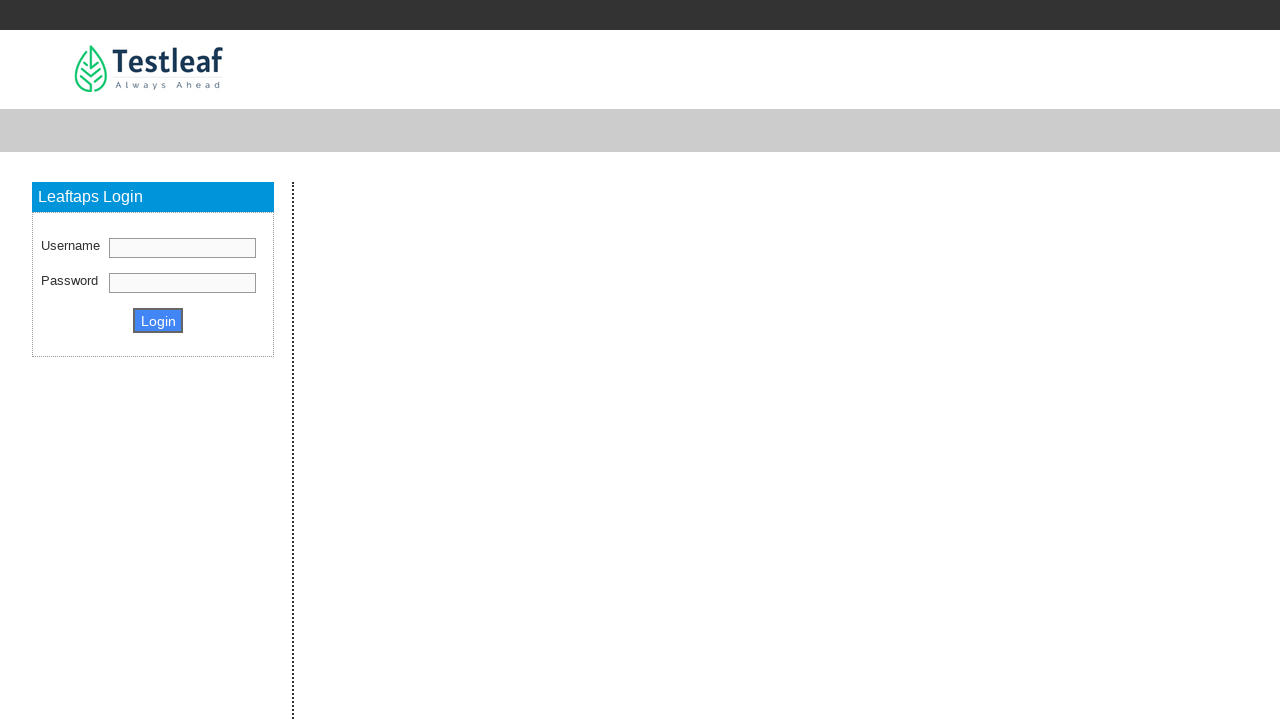

Filled username field with 'Demosalesmanager' on #username
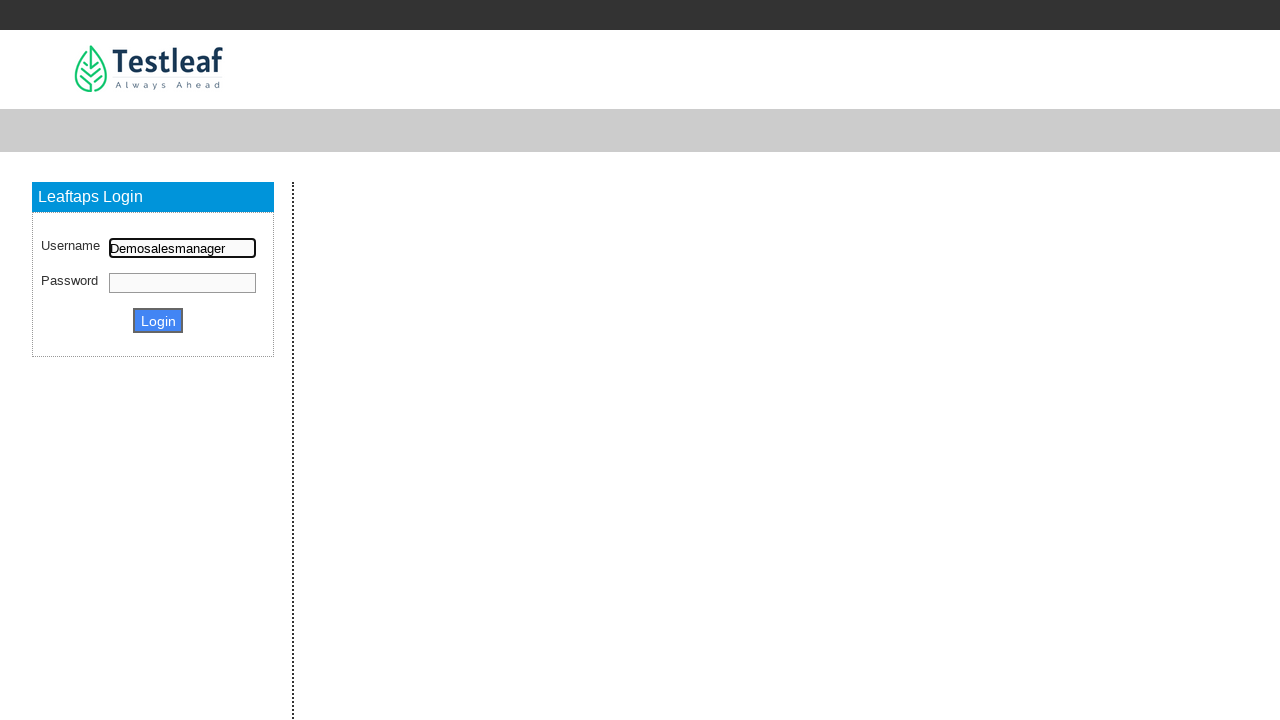

Filled password field with 'crmsfa' on [name='PASSWORD']
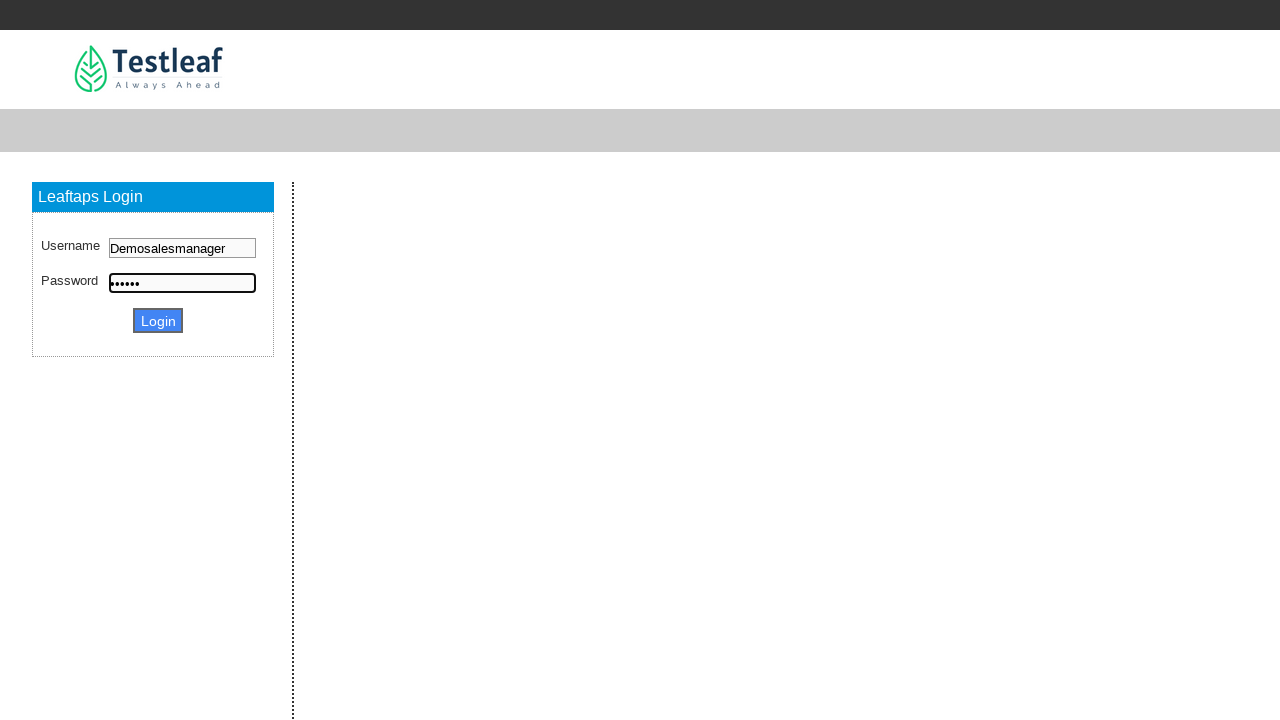

Clicked login button to authenticate at (158, 320) on .decorativeSubmit
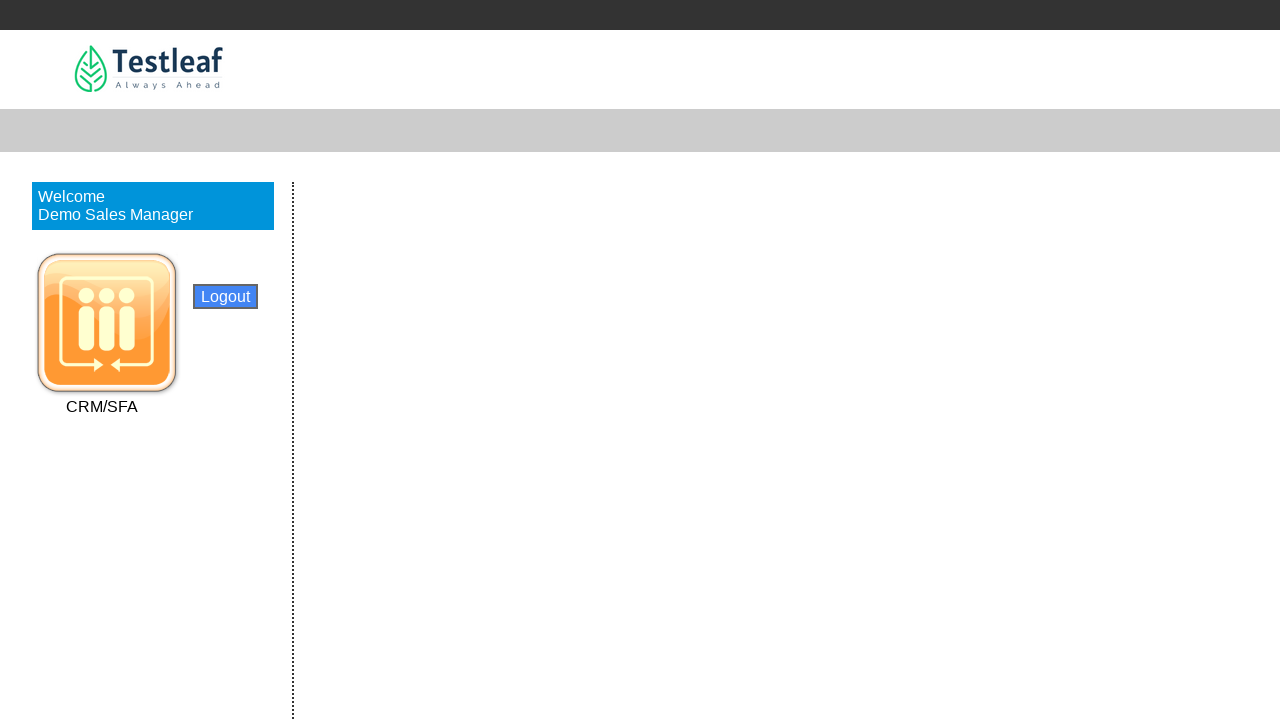

Clicked CRM/SFA navigation link at (102, 406) on text=CRM/SFA
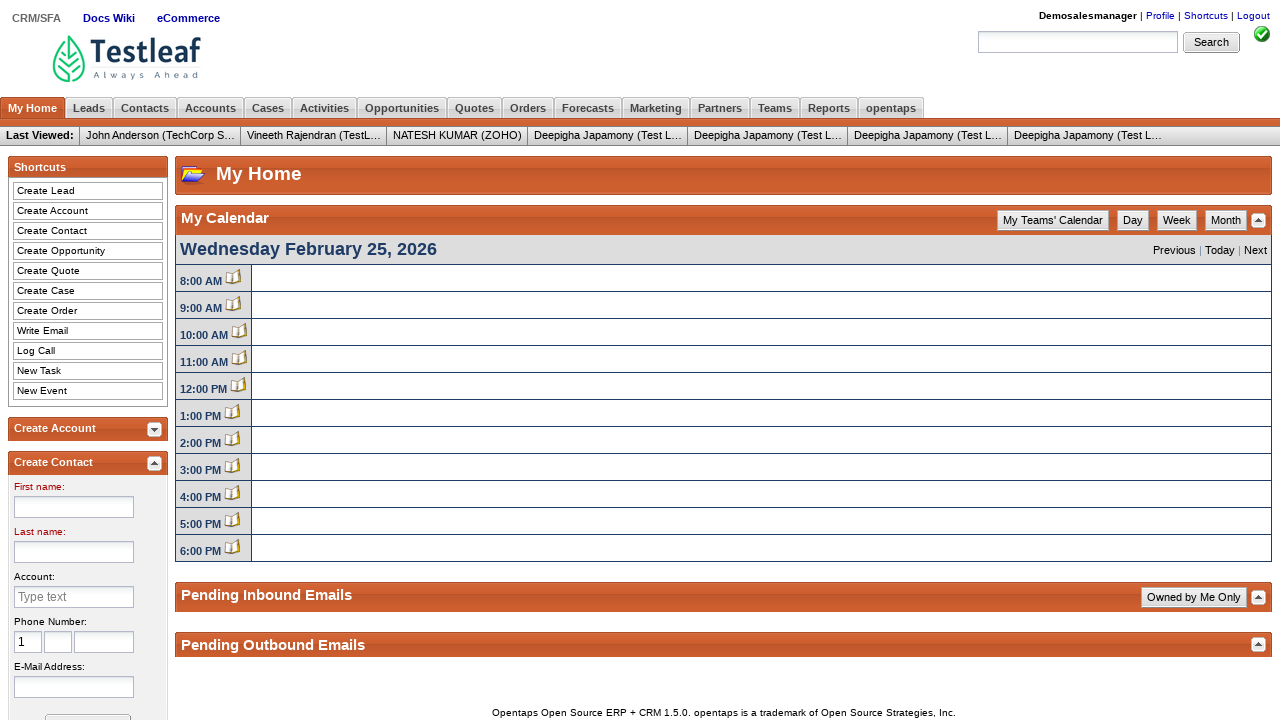

Clicked Leads navigation link at (89, 108) on text=Leads
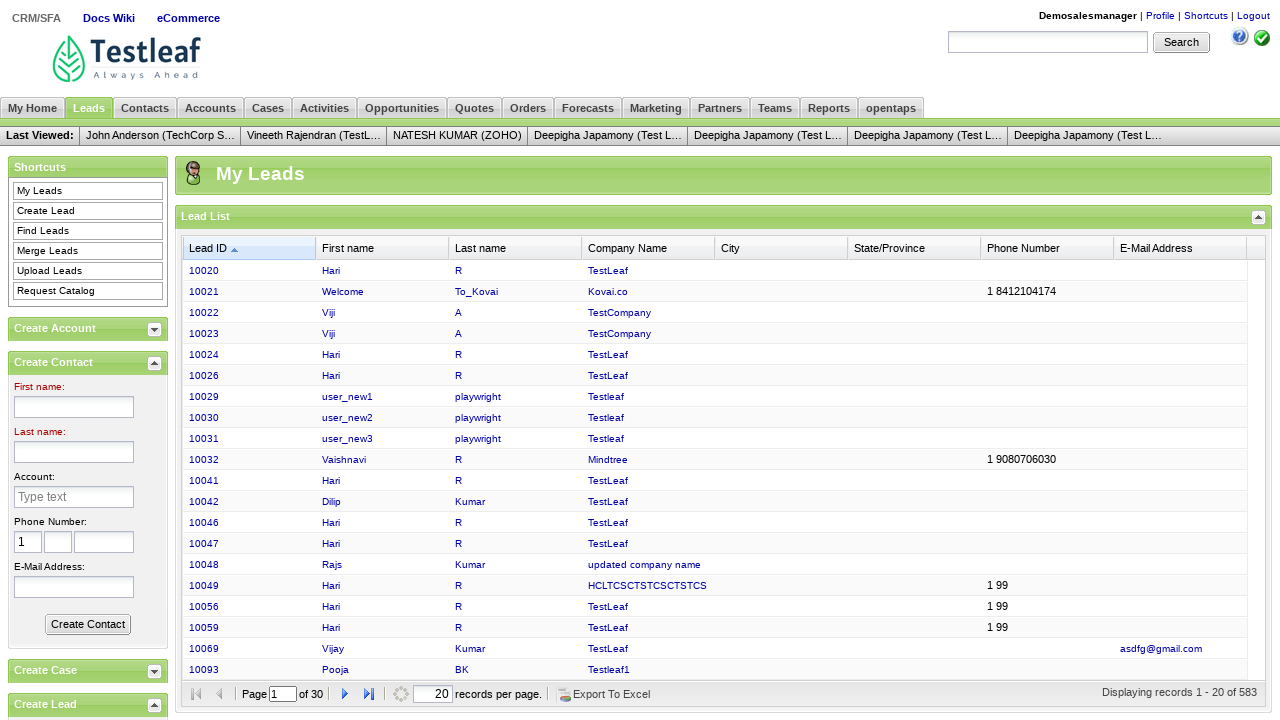

Clicked Create Lead link to open form at (88, 211) on text=Create Lead
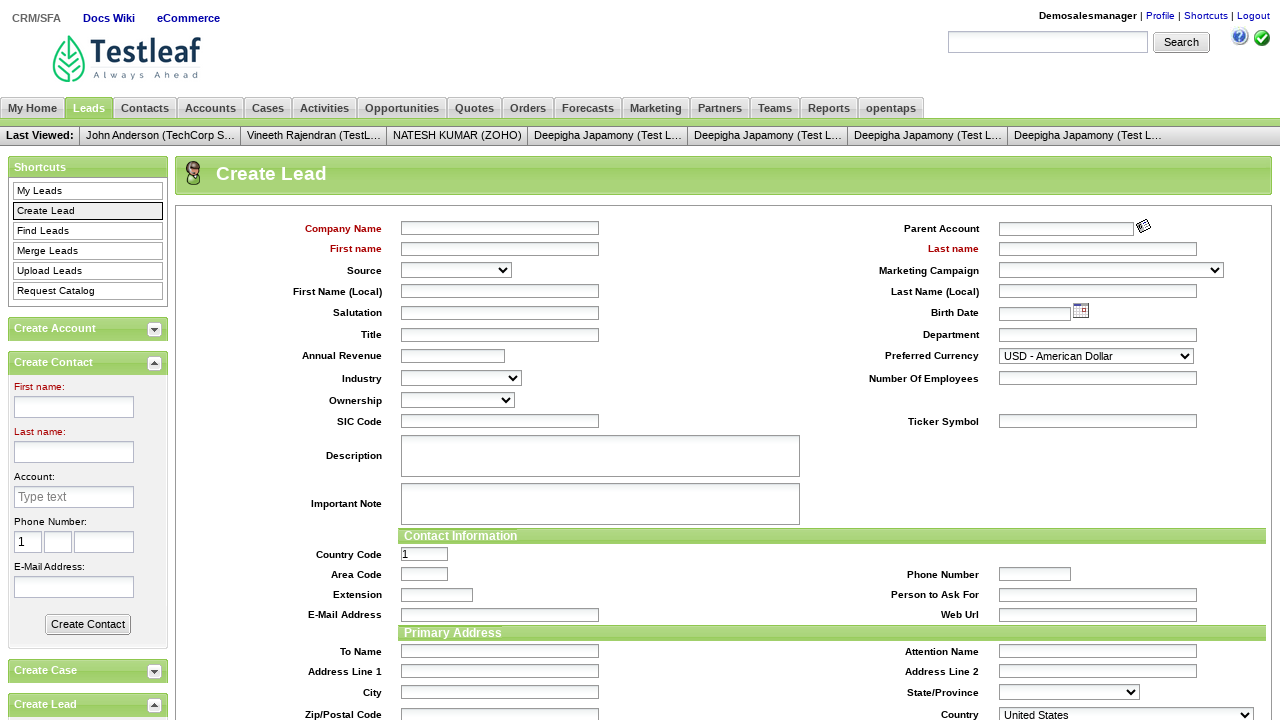

Filled company name field with 'TestLeaf' on #createLeadForm_companyName
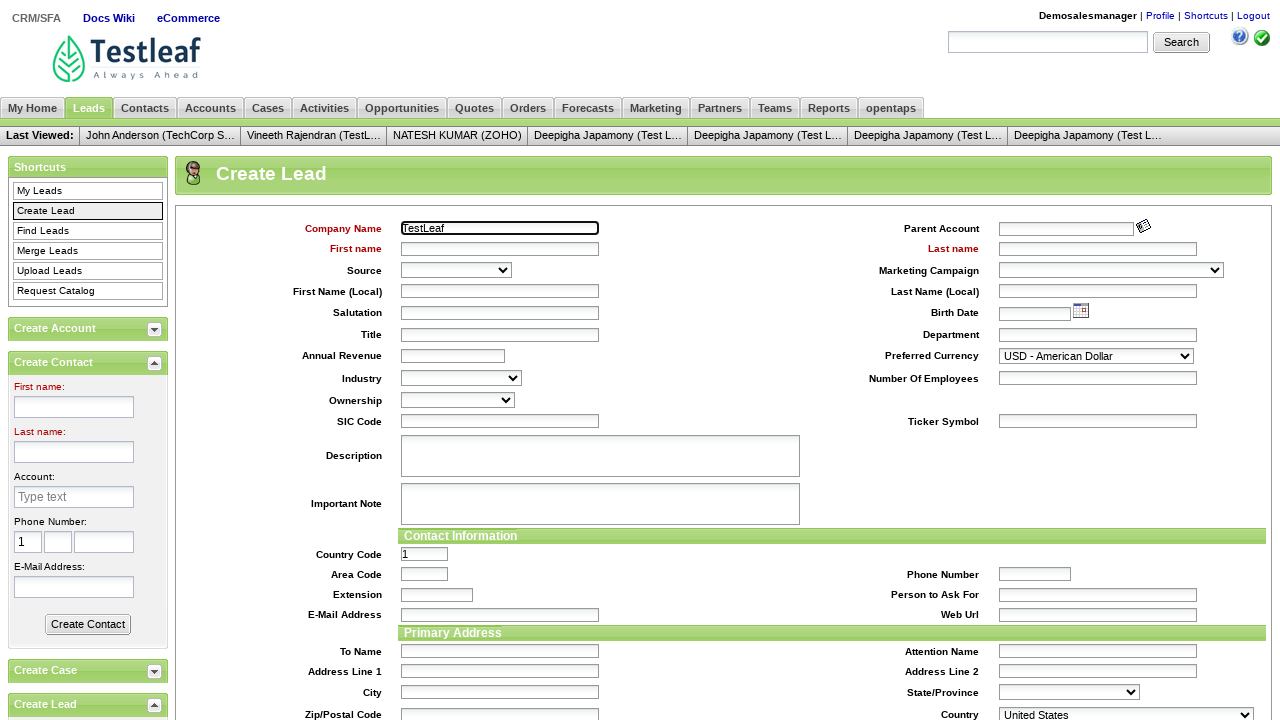

Filled first name field with 'Hari' on #createLeadForm_firstName
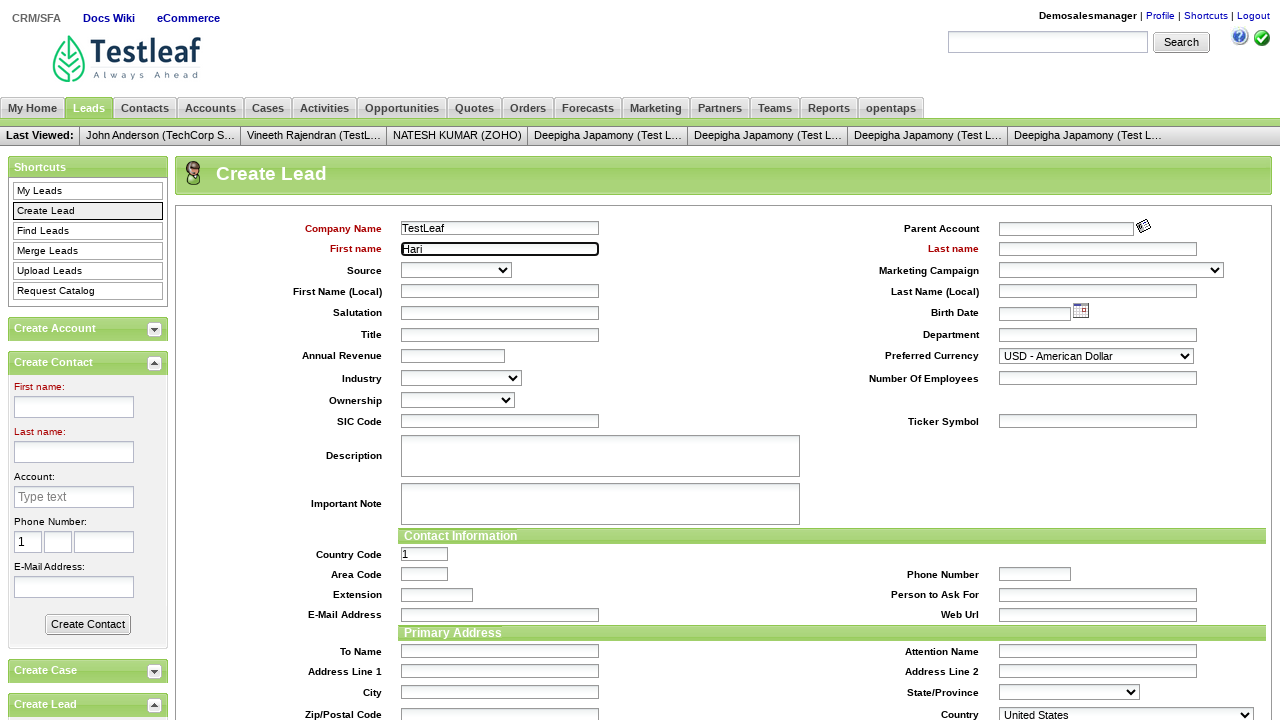

Filled last name field with 'R' on #createLeadForm_lastName
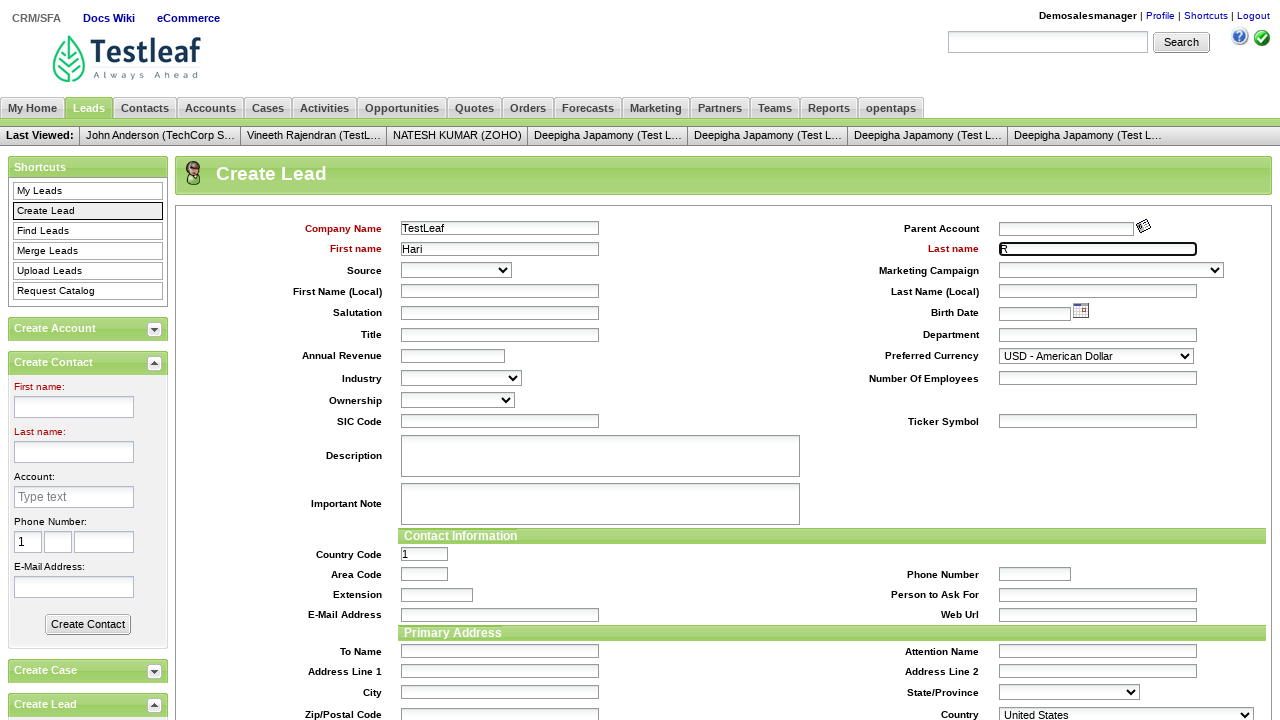

Selected Source dropdown option at index 4 on #createLeadForm_dataSourceId
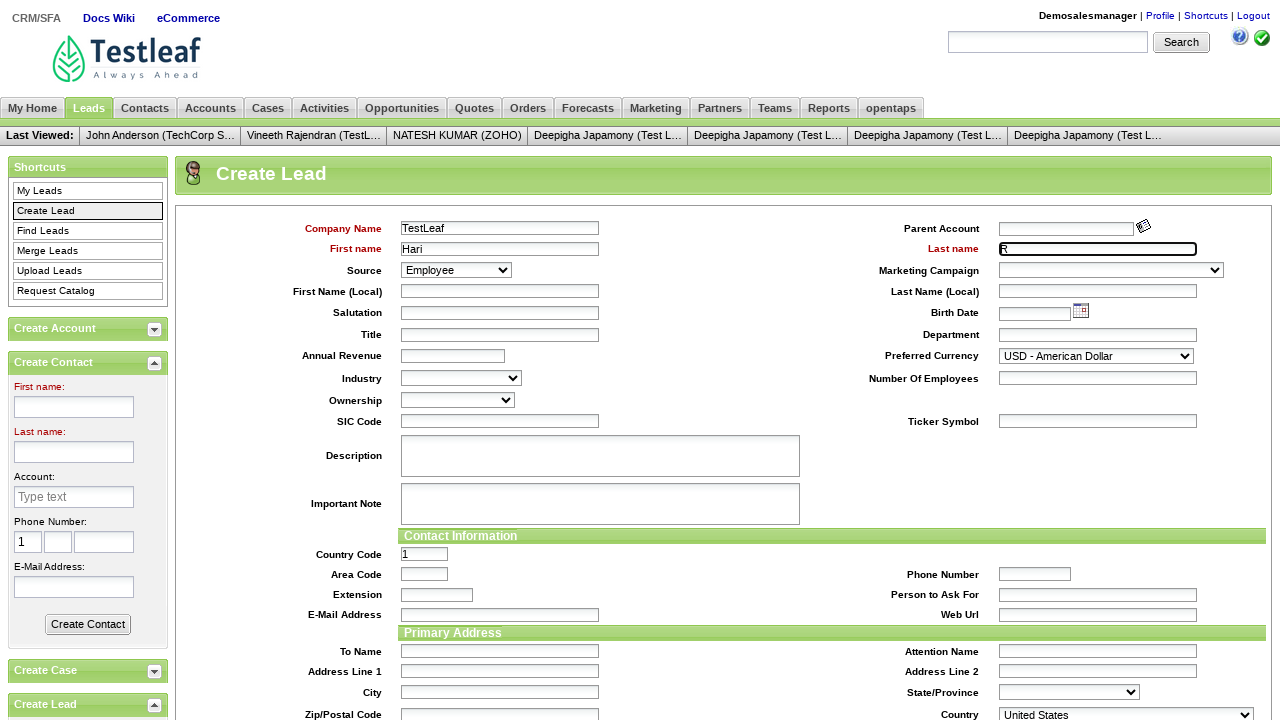

Selected Marketing Campaign dropdown option 'Automobile' on #createLeadForm_marketingCampaignId
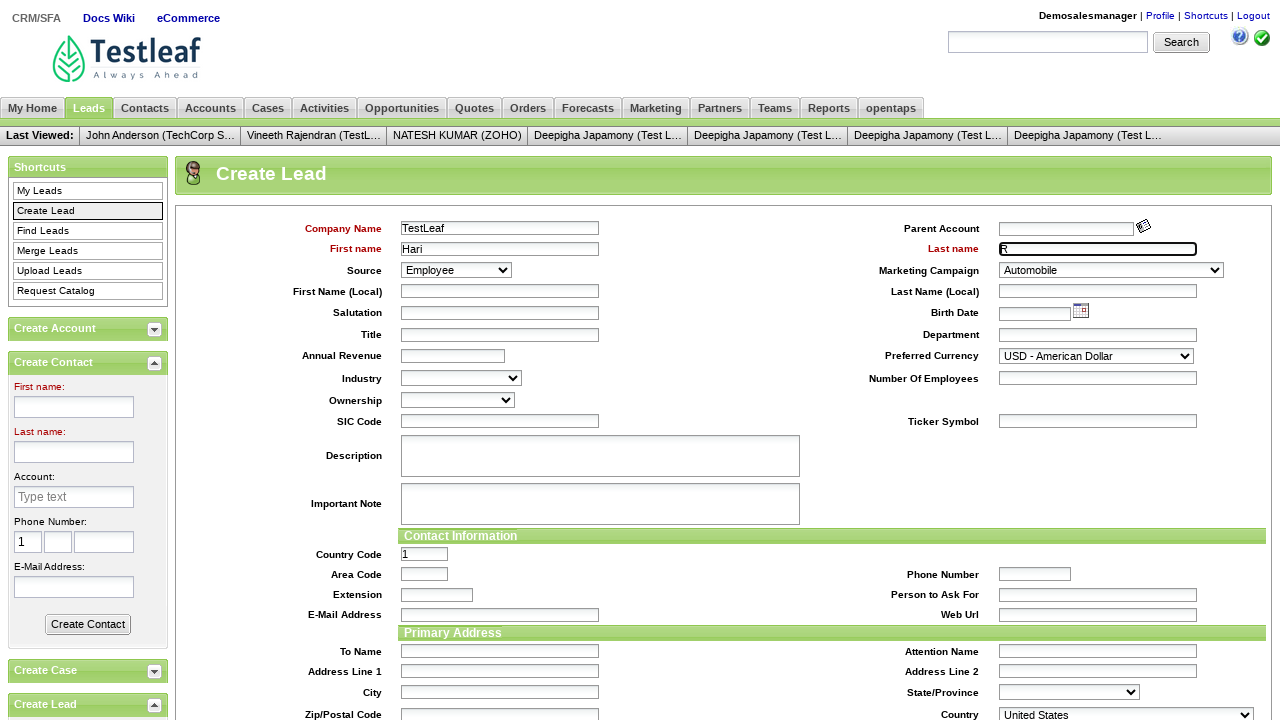

Selected Industry dropdown option 'IND_HARDWARE' on #createLeadForm_industryEnumId
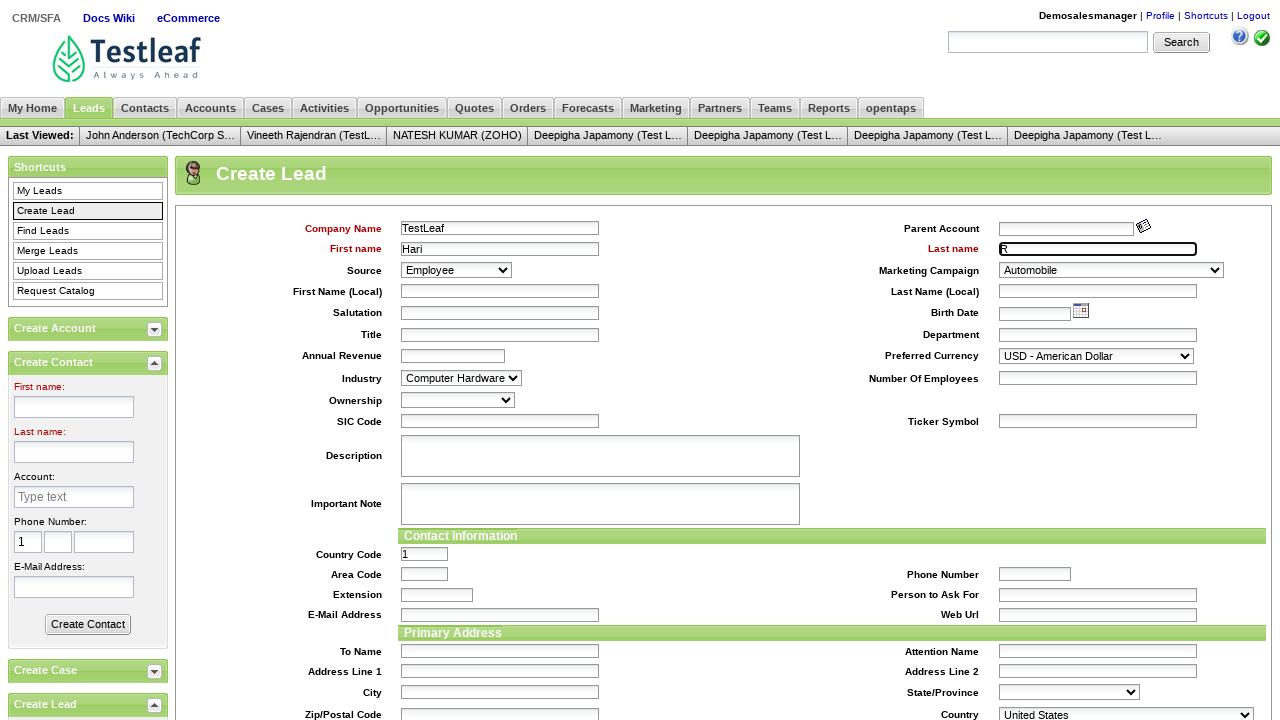

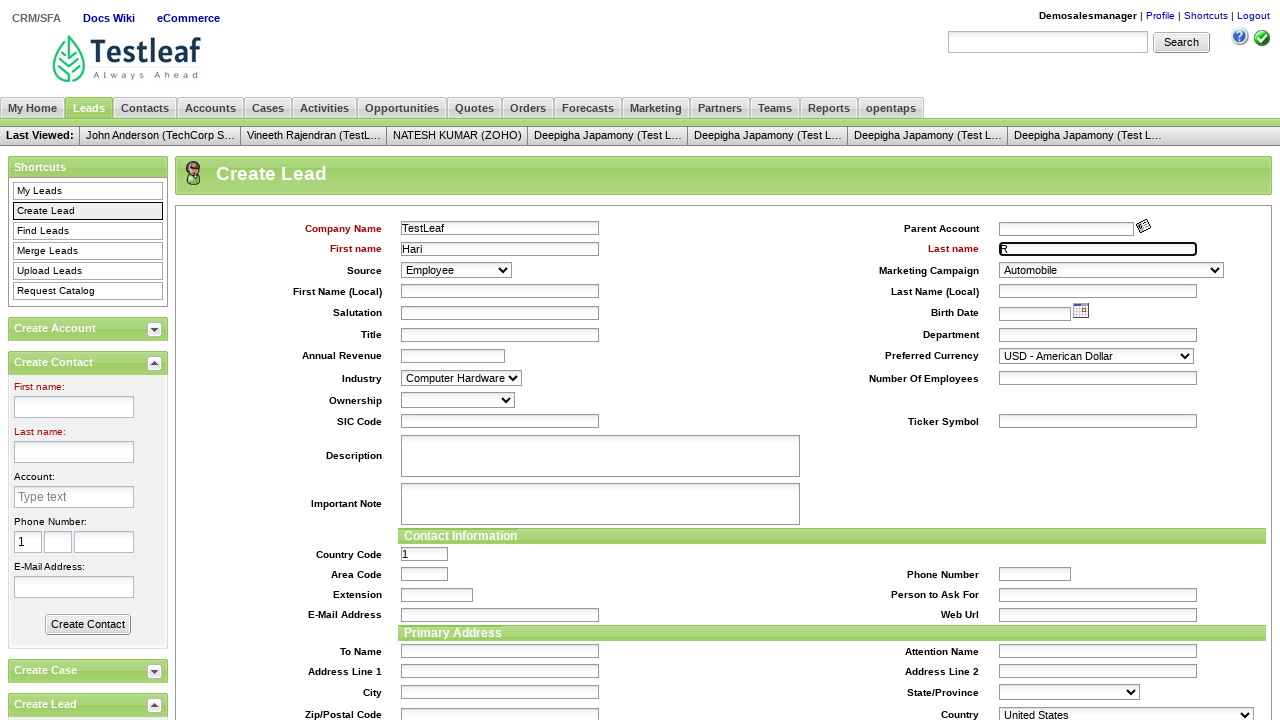